Tests mortgage calculator functionality by filling in purchase price, selecting start month from dropdown, and entering home value

Starting URL: https://www.mlcalc.com/

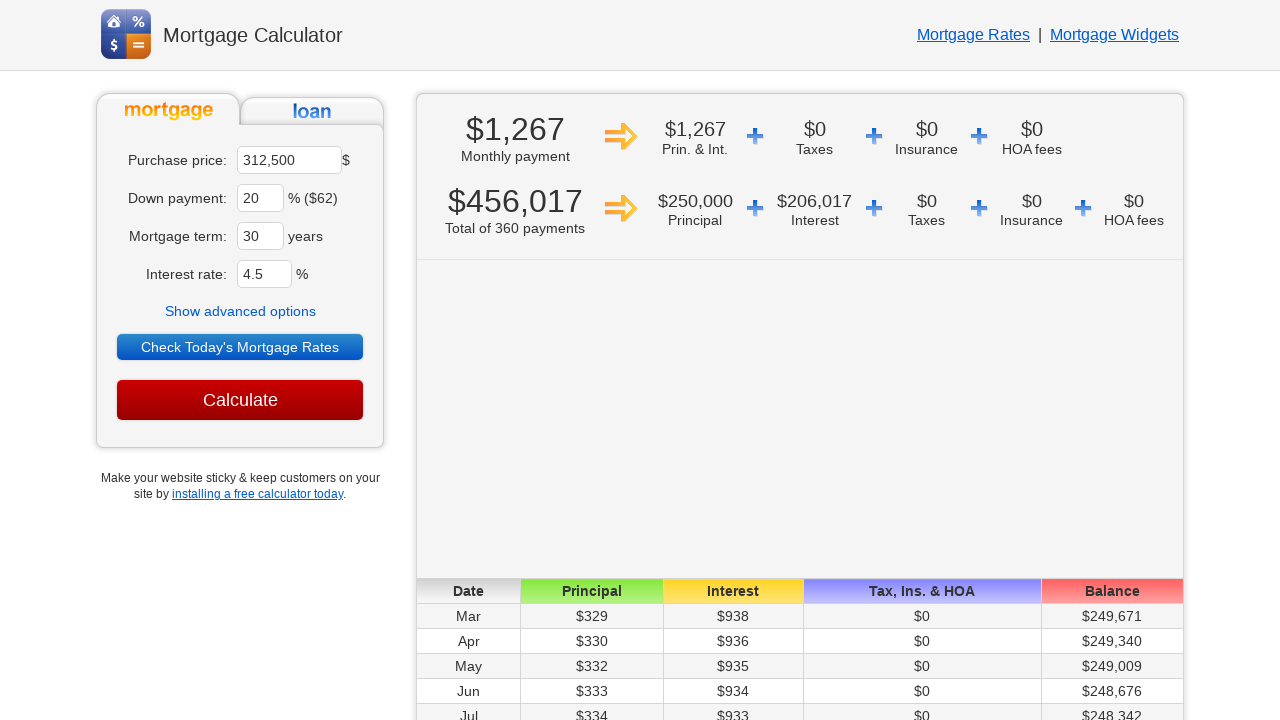

Located purchase price field
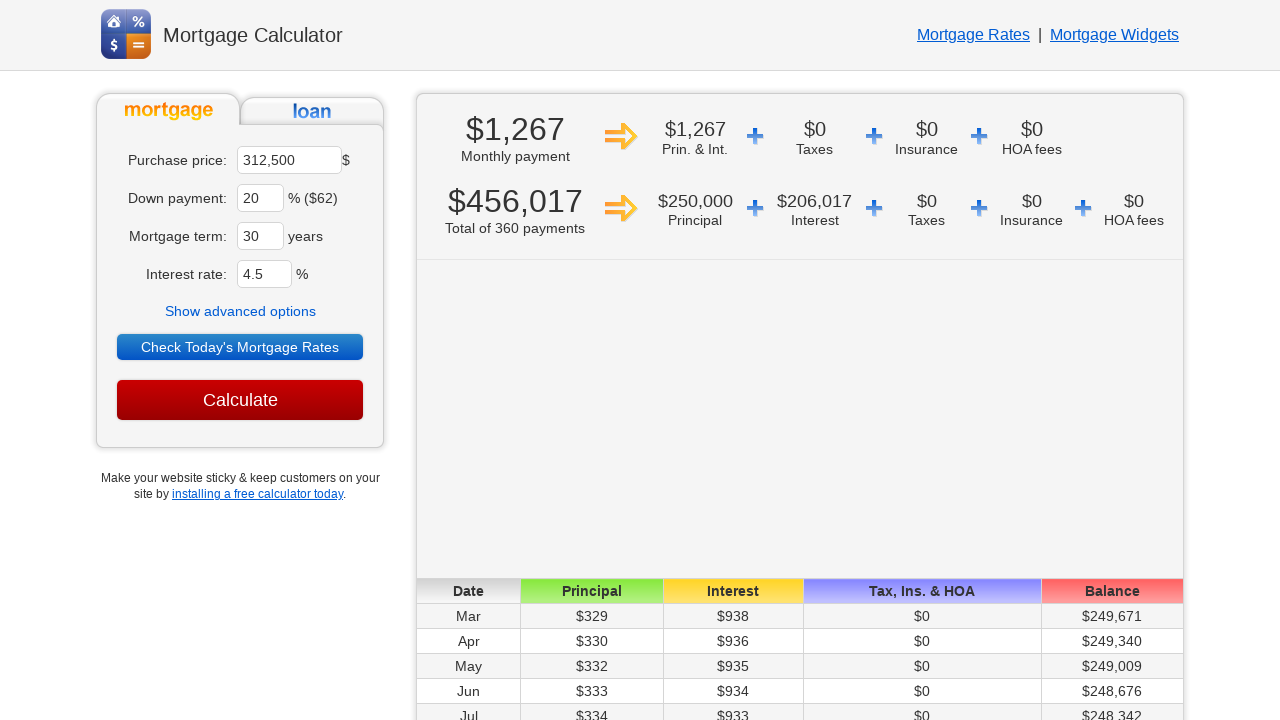

Cleared purchase price field on xpath=//*[@id='ma']
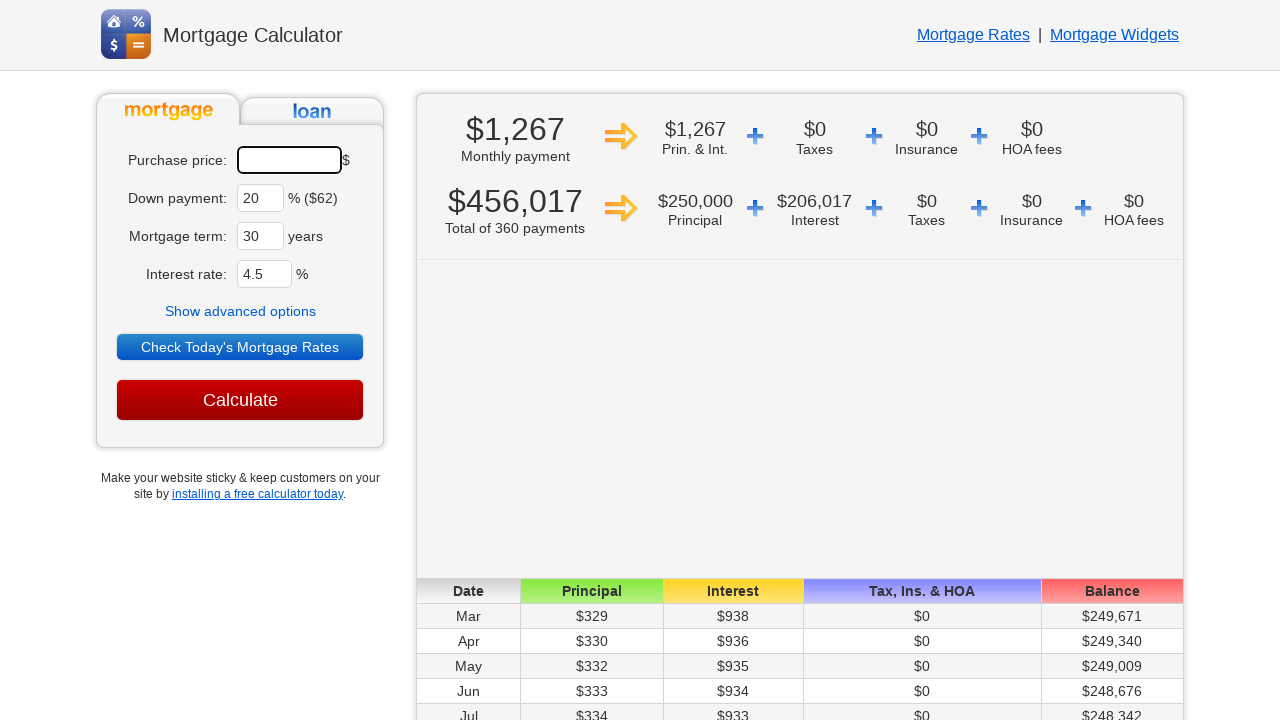

Filled purchase price field with 550000 on xpath=//*[@id='ma']
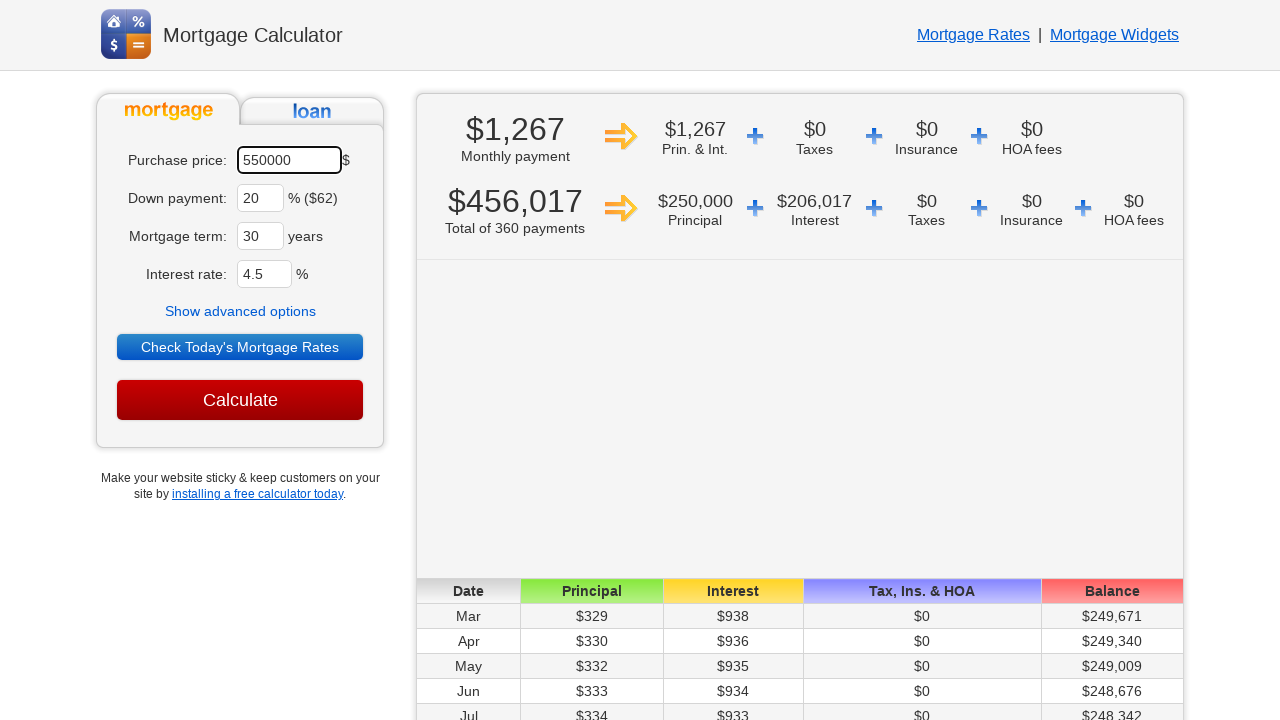

Located home value field on select[name='param[start_month]']
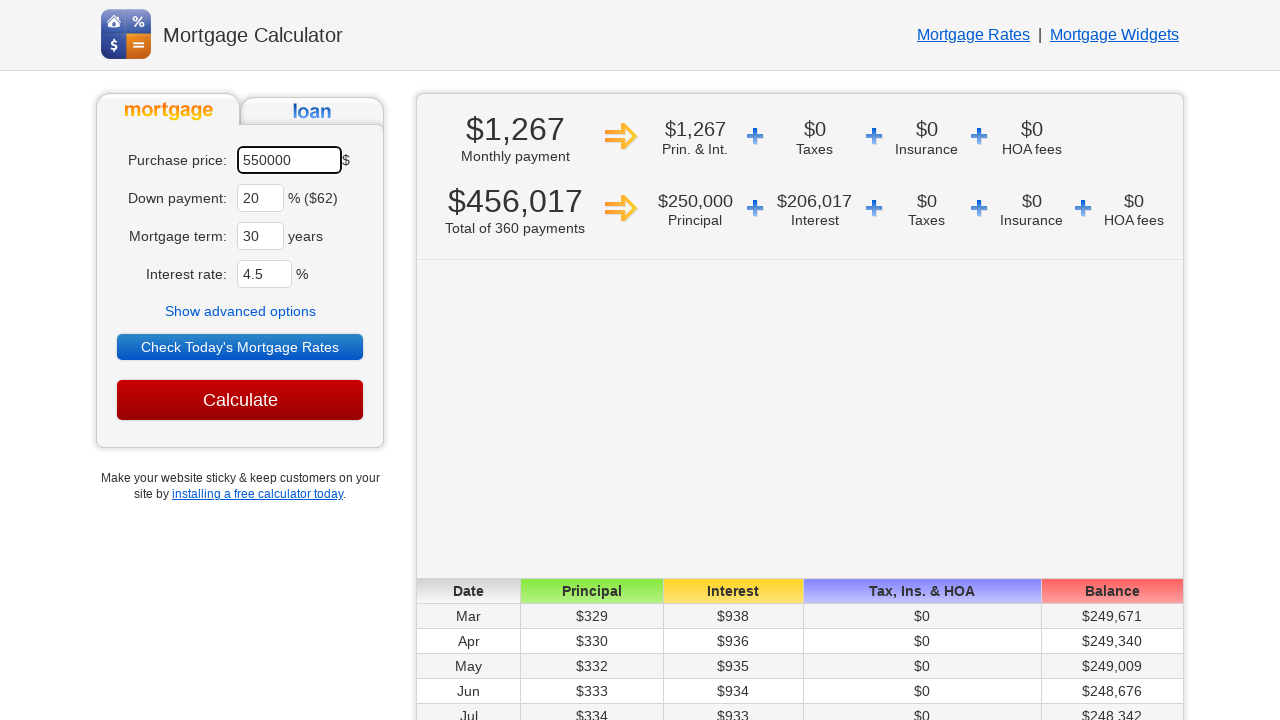

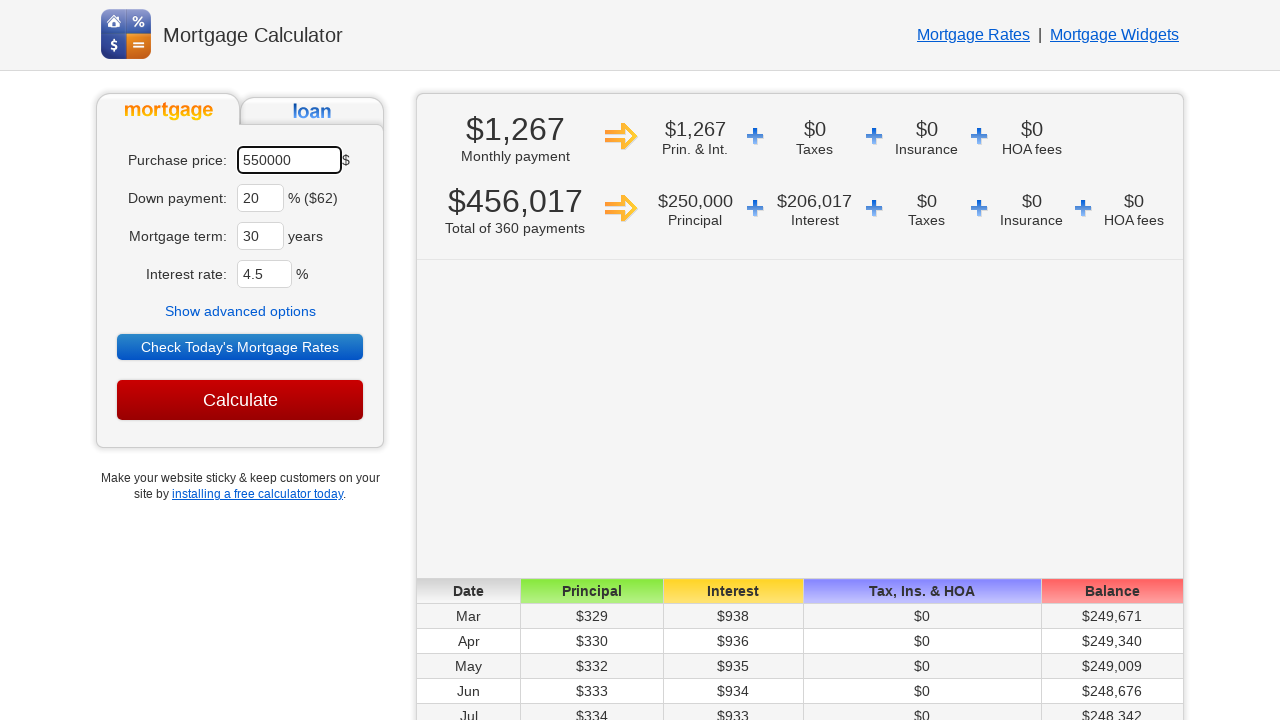